Tests chaining locators by navigating to OrangeHRM's free trial page and clicking the "Get Your Free Trial" button within a specific form using combined locator strategies.

Starting URL: https://www.orangehrm.com/30-day-free-trial/

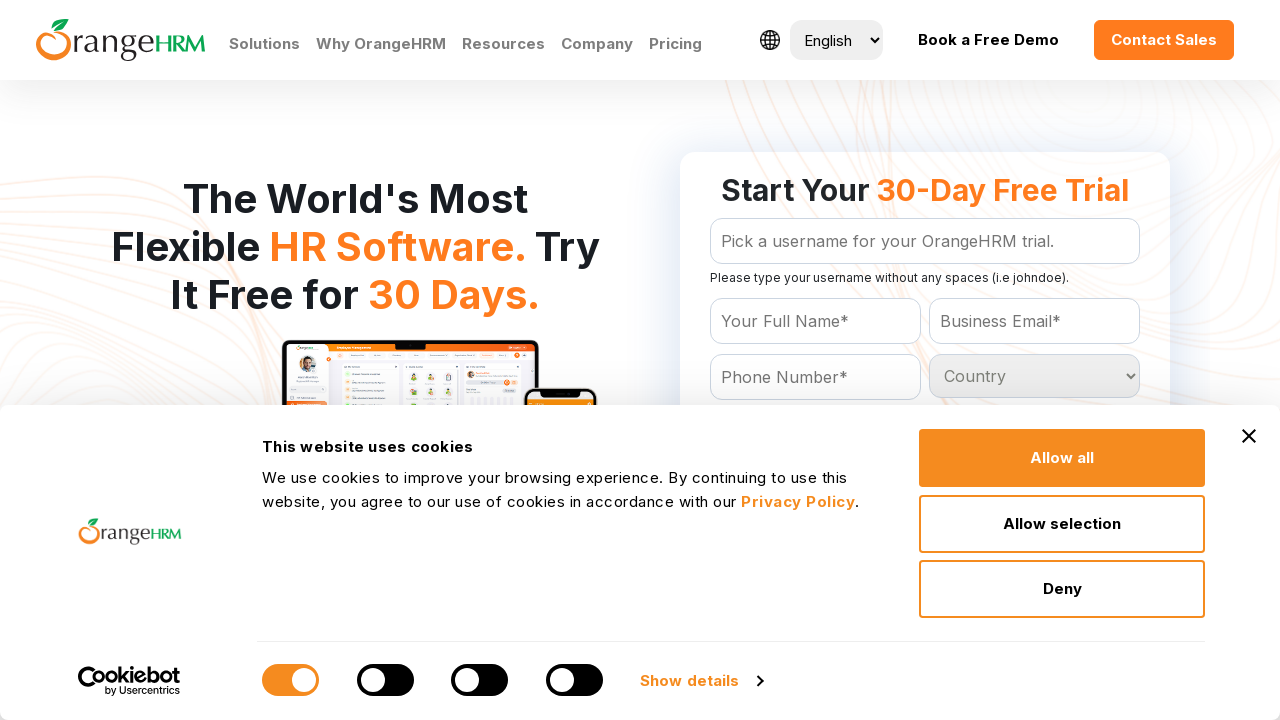

Navigated to OrangeHRM 30-day free trial page
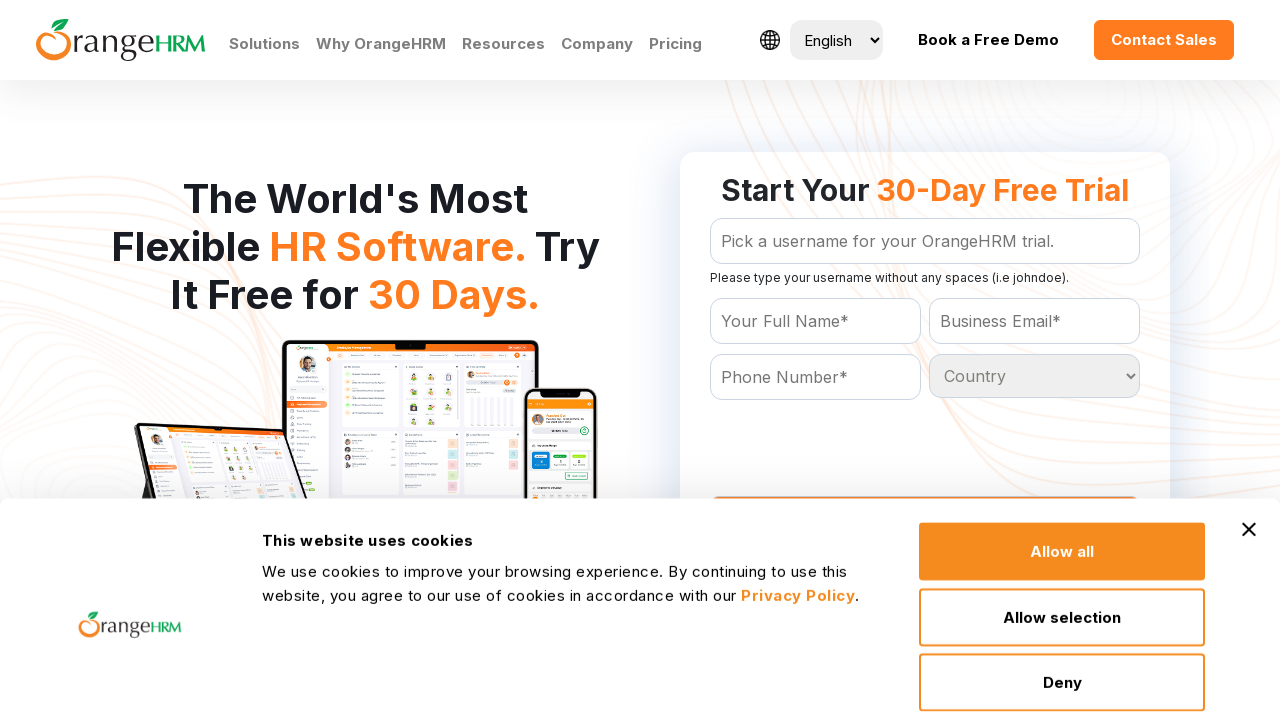

Clicked 'Get Your Free Trial' button within the form using chained locators at (925, 360) on form#Form_getForm >> internal:role=button[name="Get Your Free Trial"i]
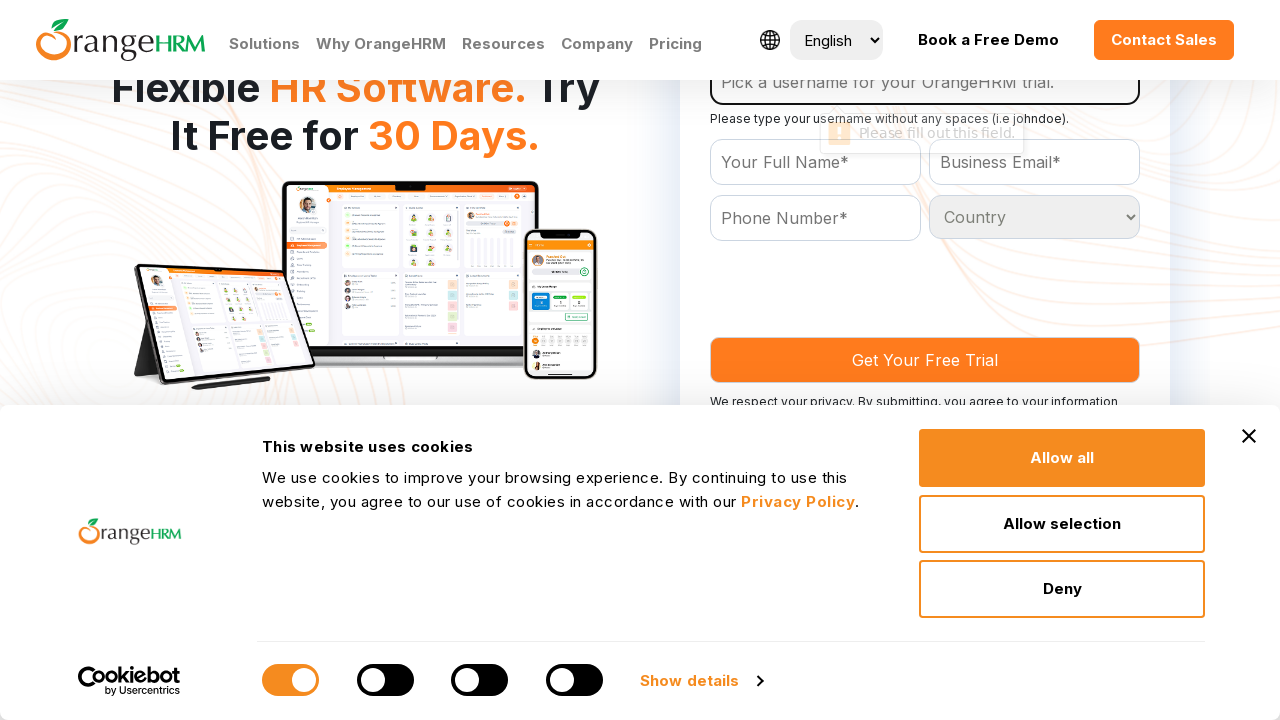

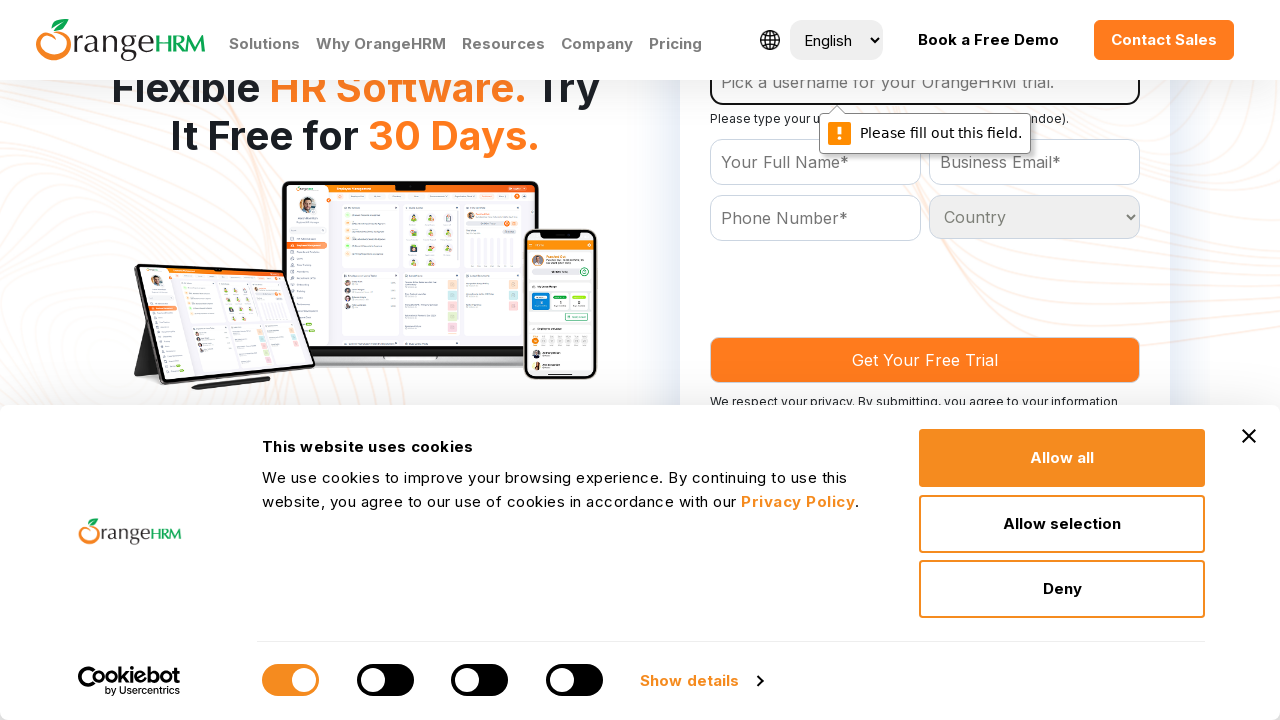